Tests navigation through an e-commerce site by clicking Shop, returning to main menu, selecting a book product, and verifying the product description tab contains expected text

Starting URL: https://practice.automationtesting.in/

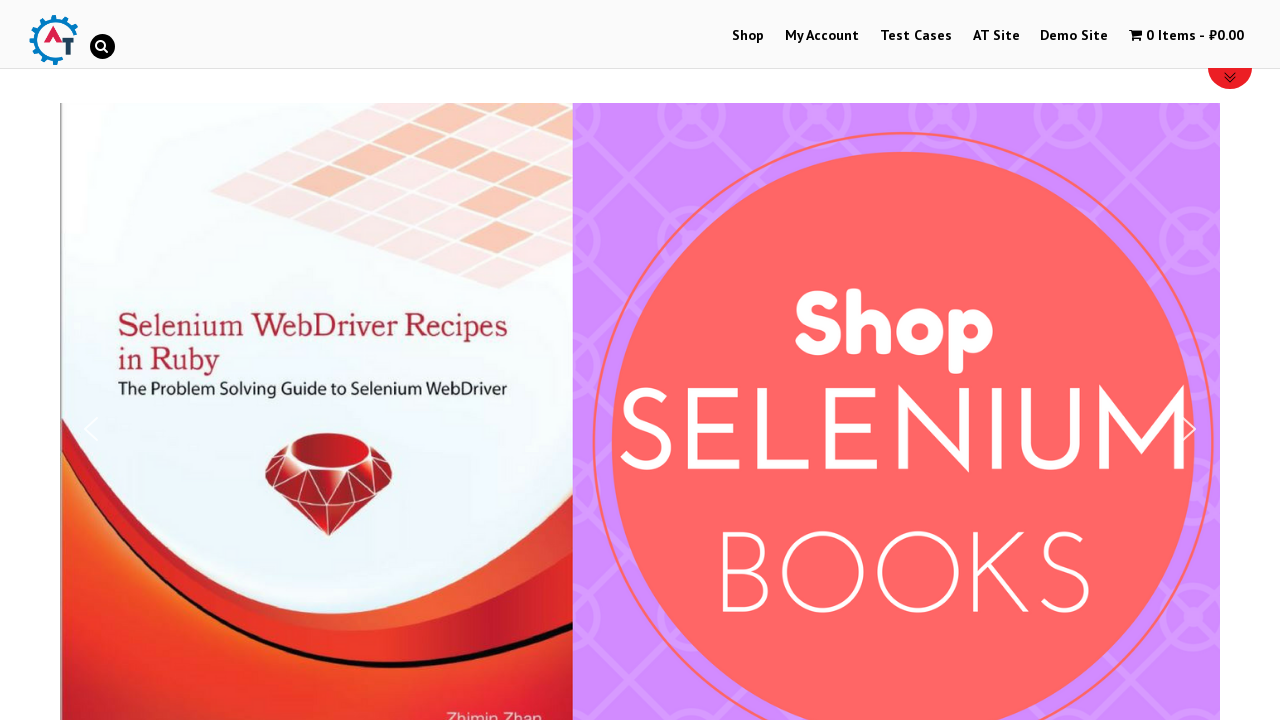

Clicked Shop button in navigation at (748, 36) on #menu-item-40 > a
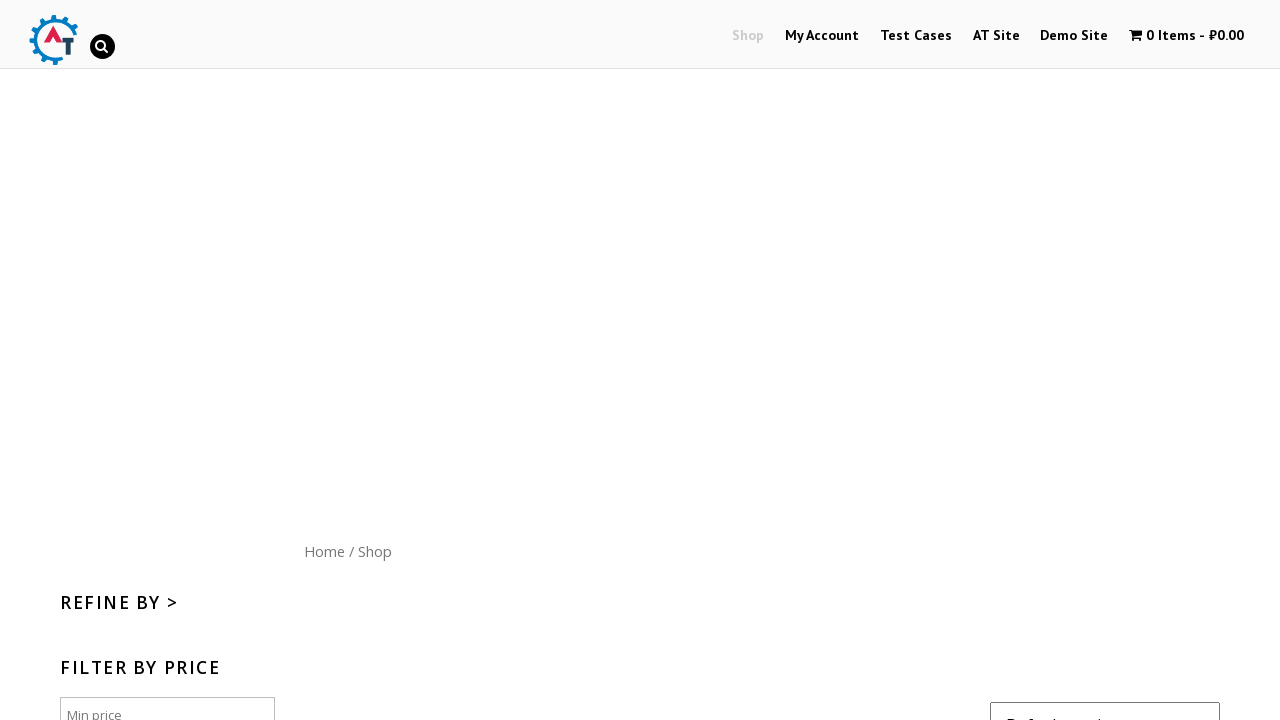

Clicked site logo to return to main menu at (53, 40) on #site-logo
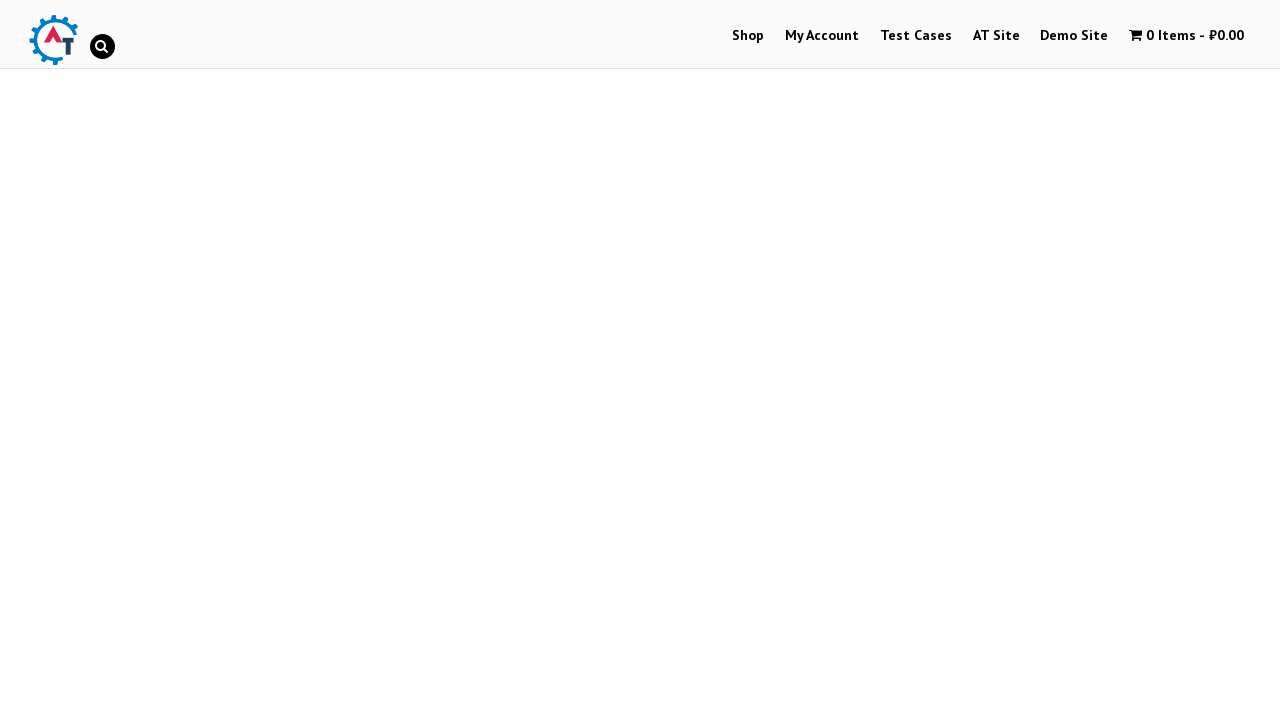

Clicked on a book product image at (241, 361) on #text-22-sub_row_1-0-2-0-0 > div > ul > li > a.woocommerce-LoopProduct-link > im
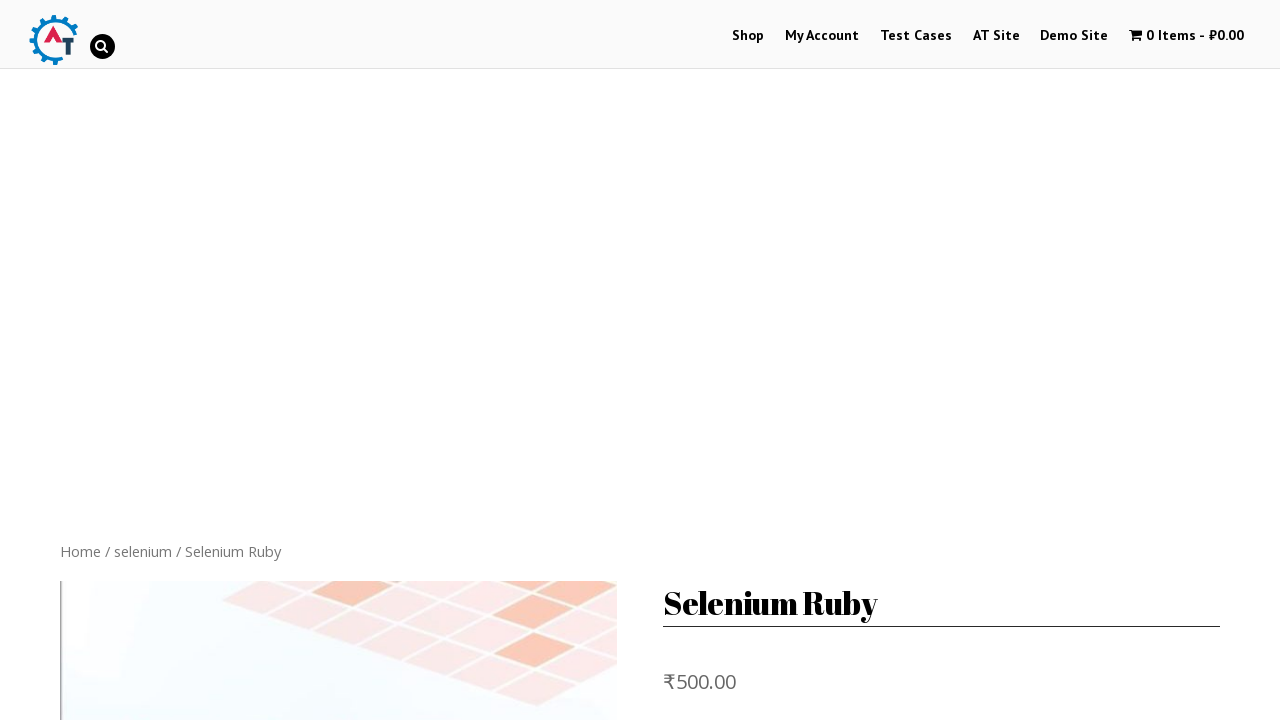

Clicked on Description tab at (144, 360) on #product-160 > div.woocommerce-tabs.wc-tabs-wrapper > ul > li.description_tab.ac
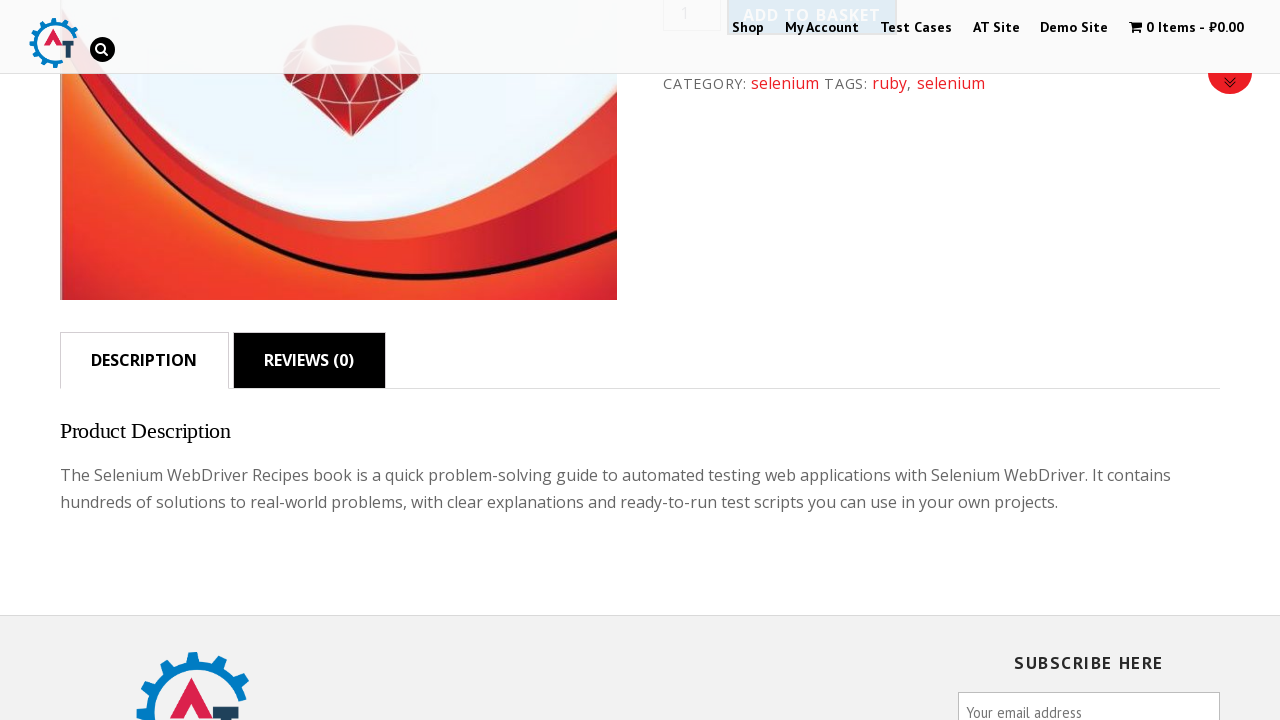

Description tab content loaded
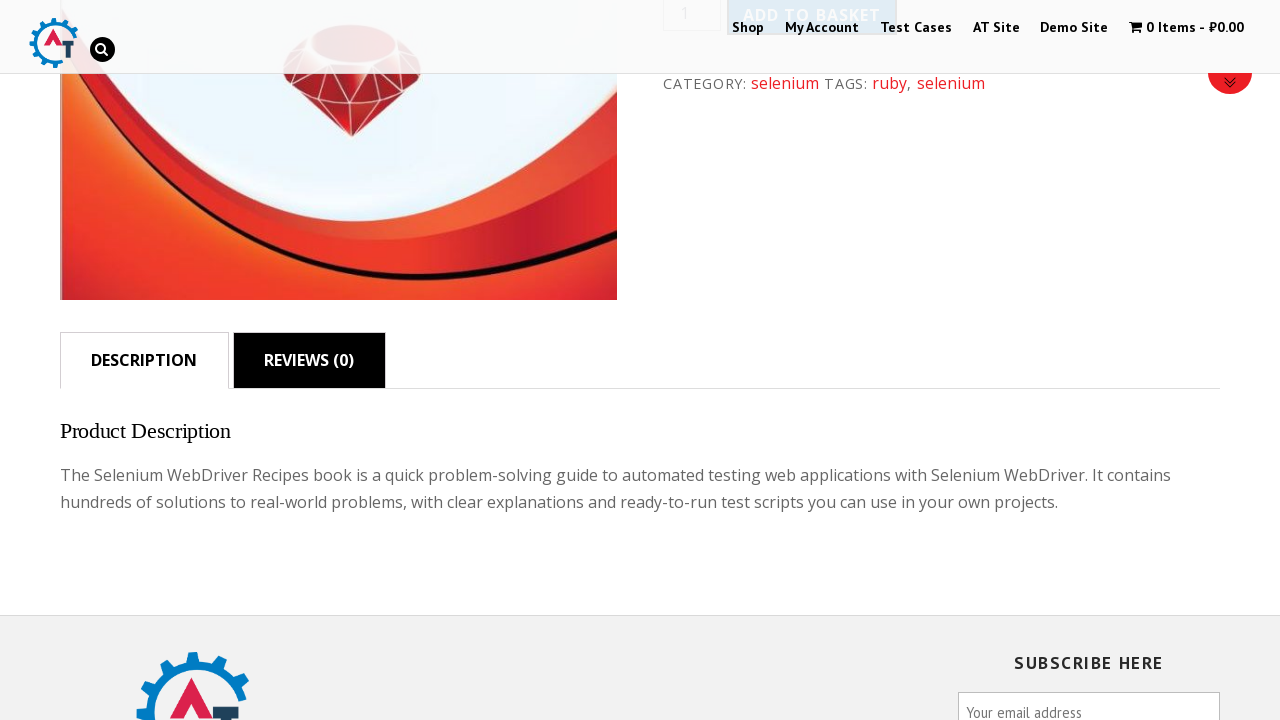

Retrieved description text content
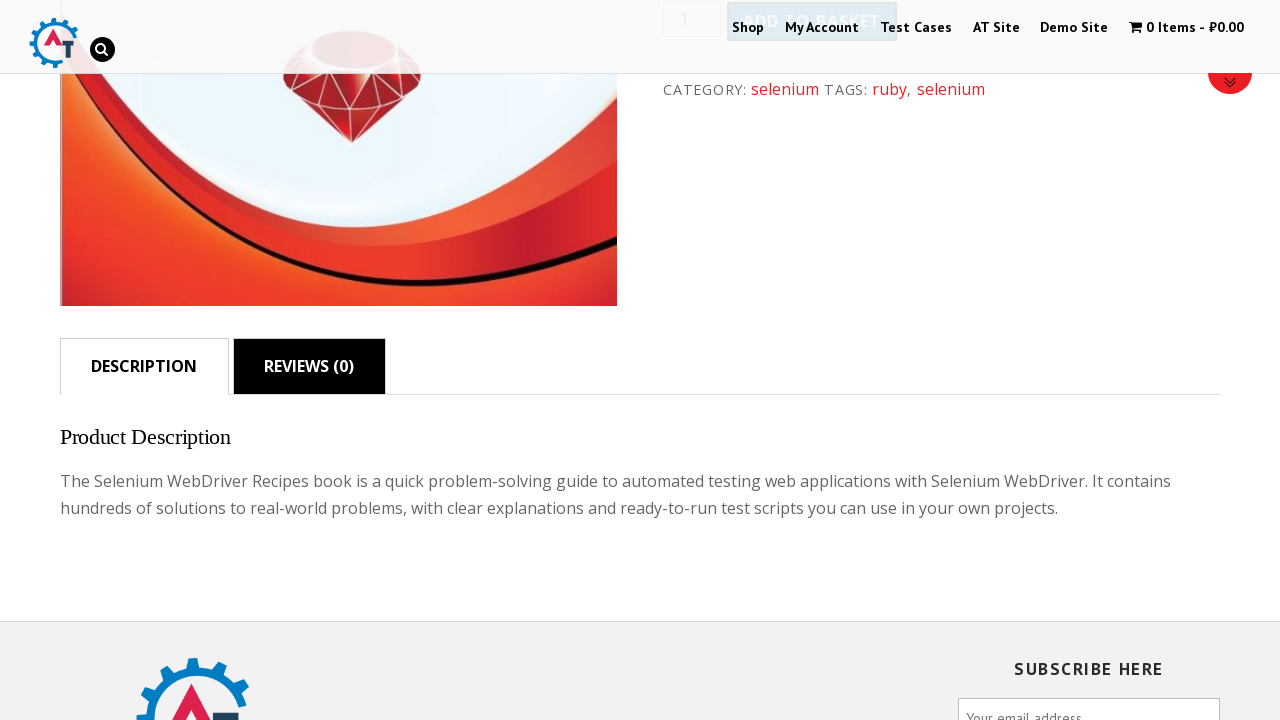

Verified 'Product Description' text is present in description tab
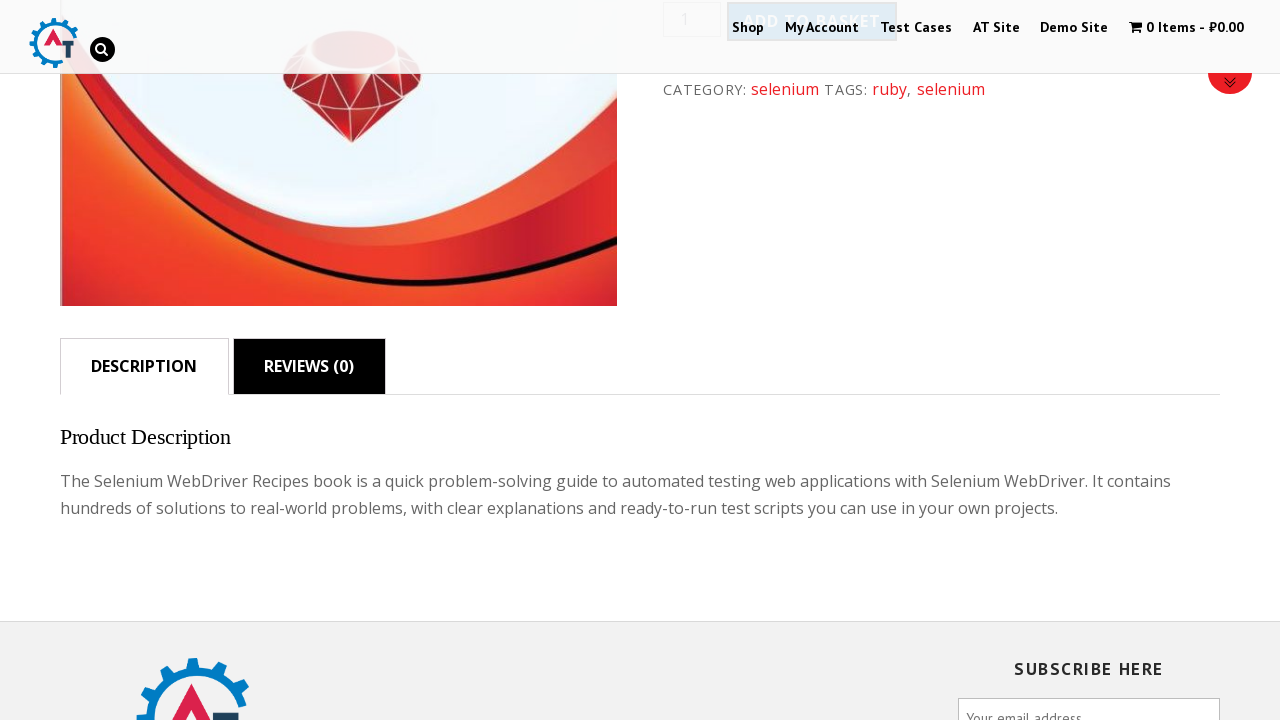

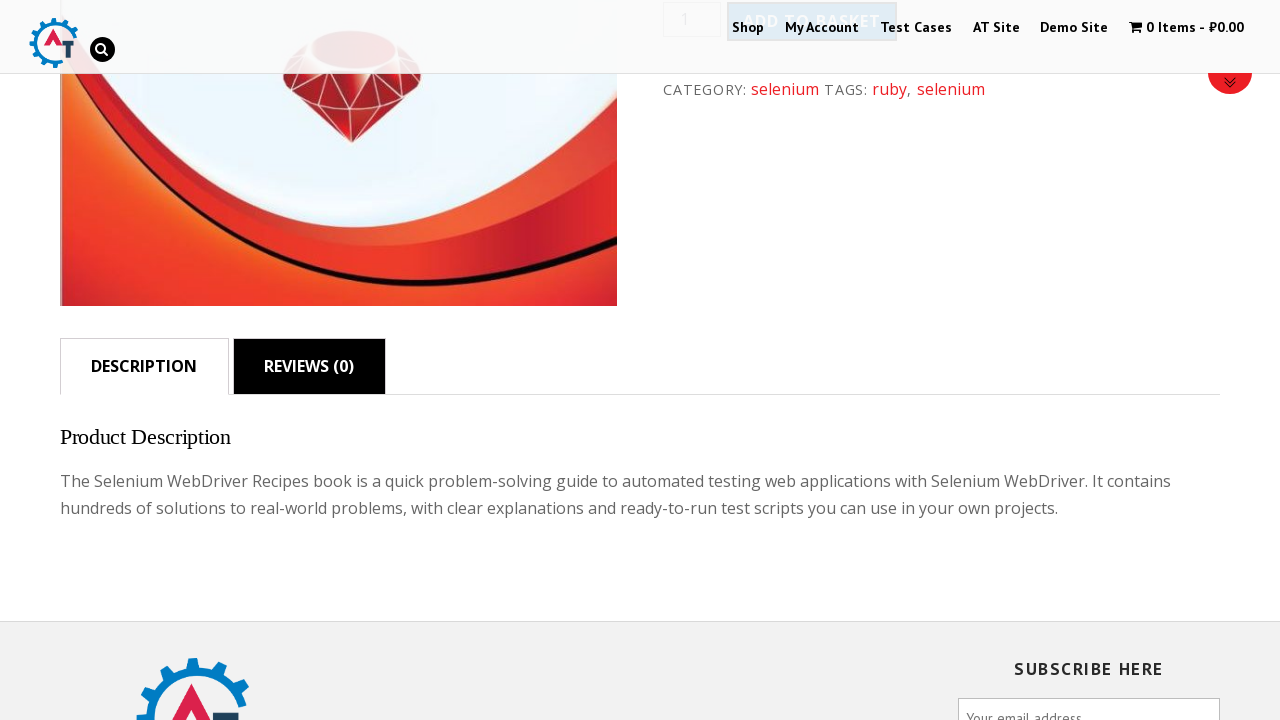